Tests jQuery UI sortable functionality by dragging and dropping list items within an iframe

Starting URL: https://jqueryui.com

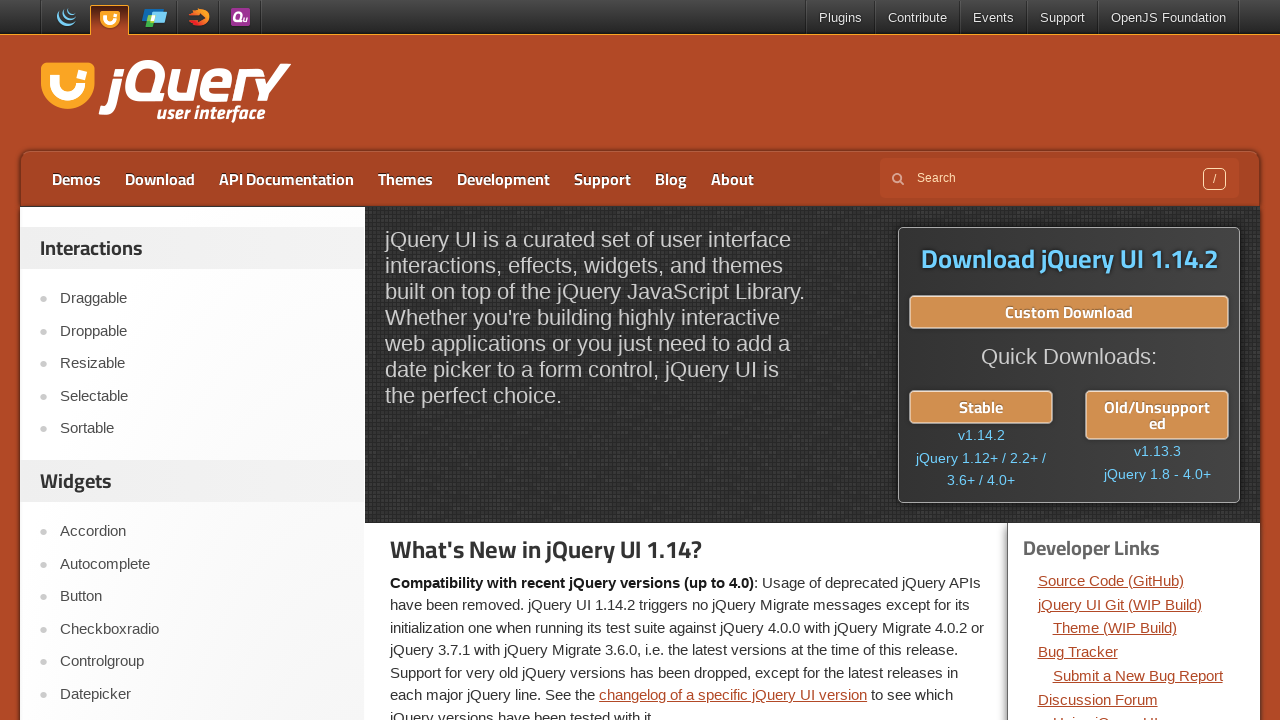

Clicked on the sortable link at (202, 429) on a[href='https://jqueryui.com/sortable/']
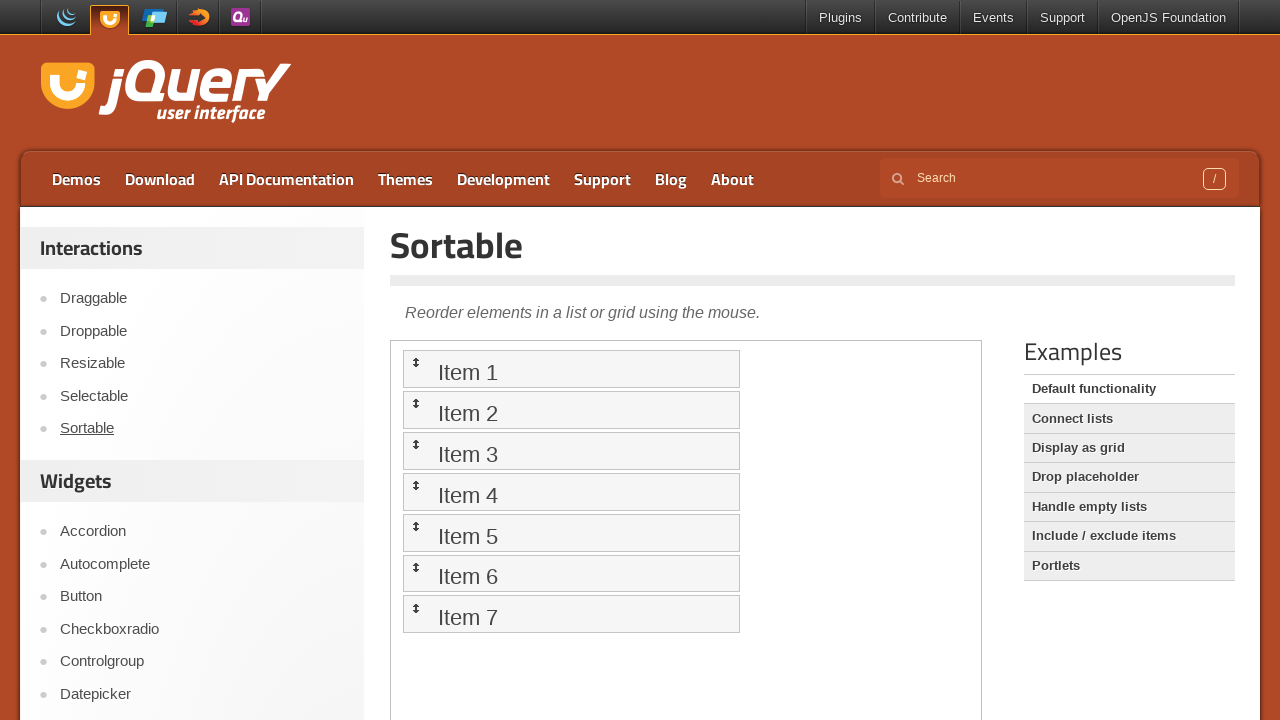

Located the demo iframe
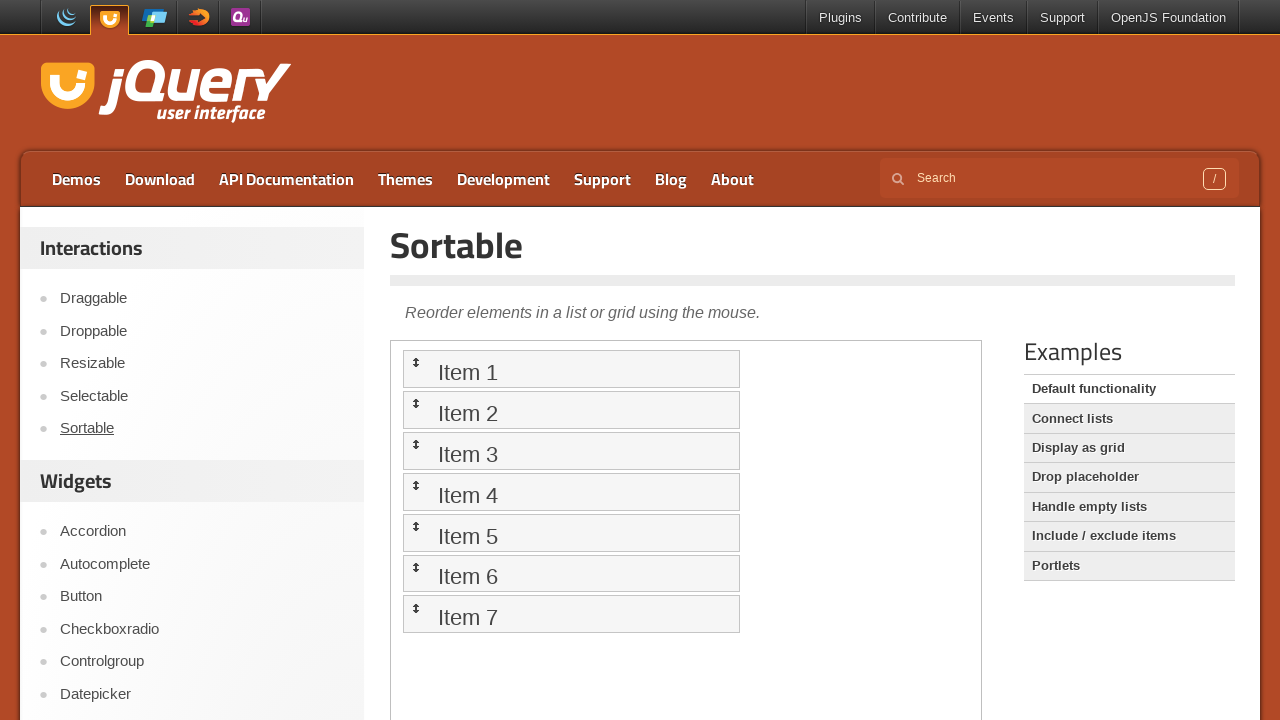

Located the 4th list item in the sortable list
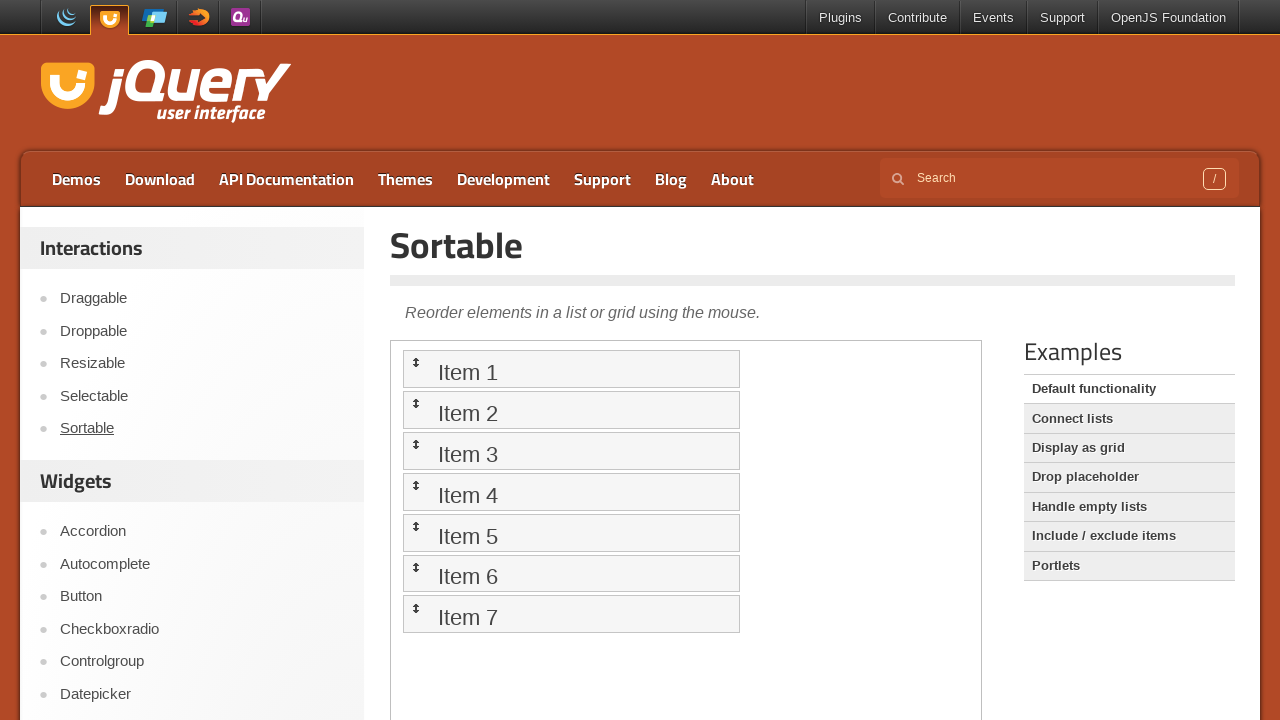

Dragged the 1st list item to the position of the 4th item at (571, 492)
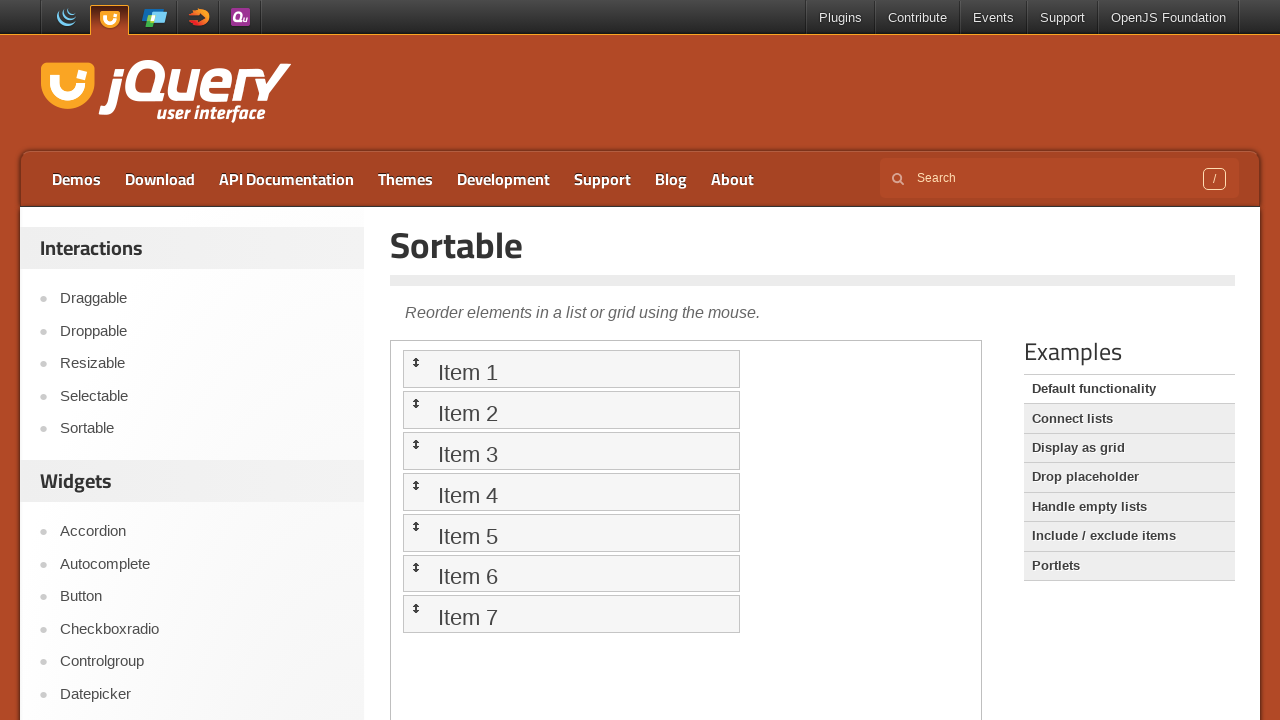

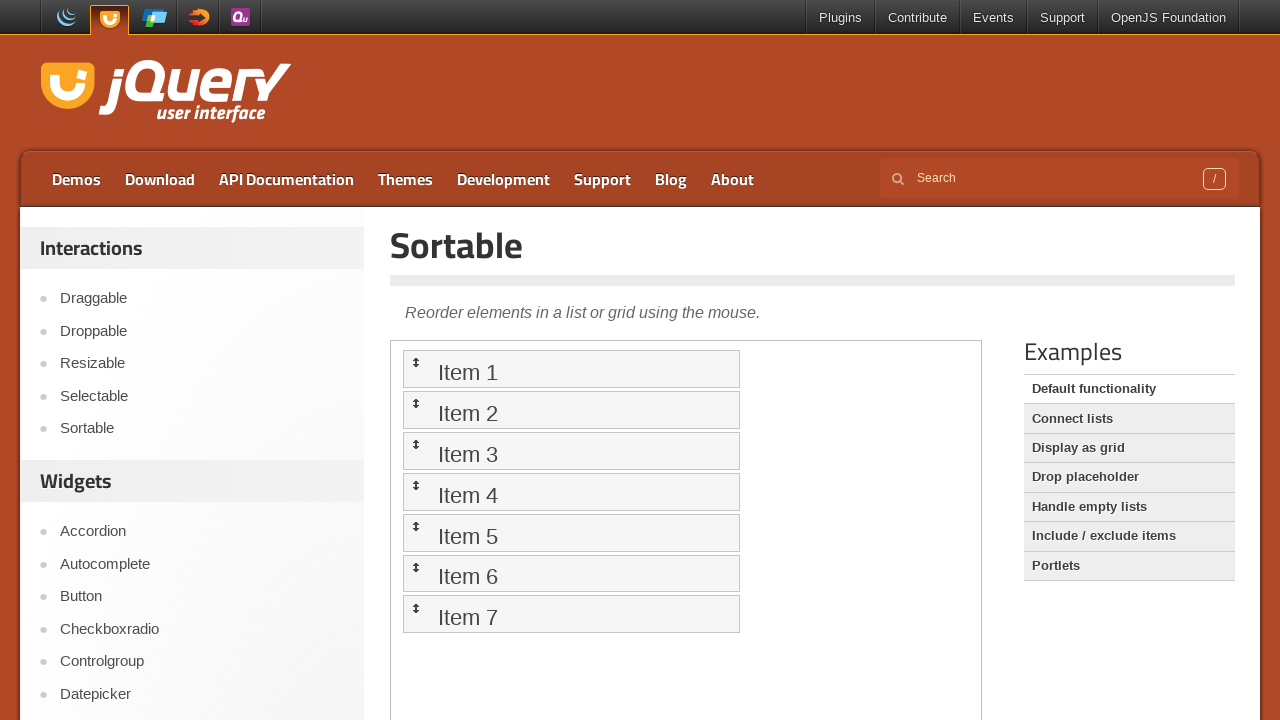